Tests that a todo item is removed when edited to an empty string.

Starting URL: https://demo.playwright.dev/todomvc

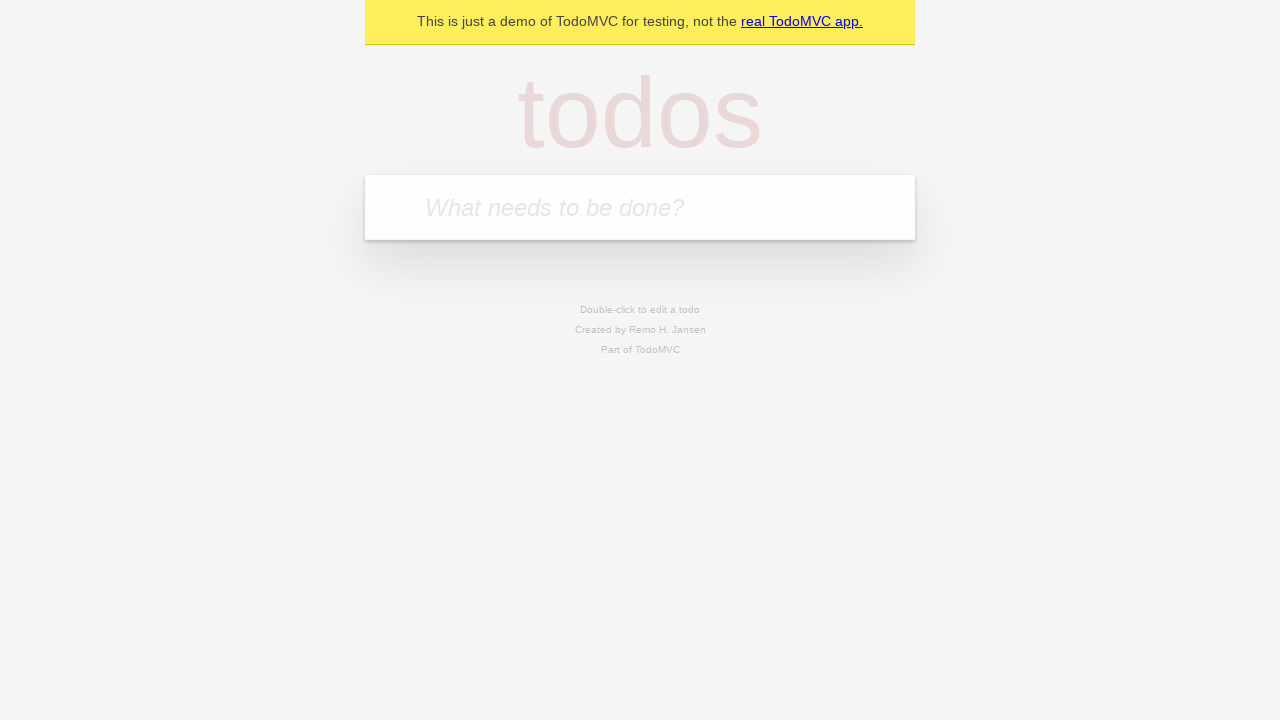

Filled new todo input with 'buy some cheese' on .new-todo
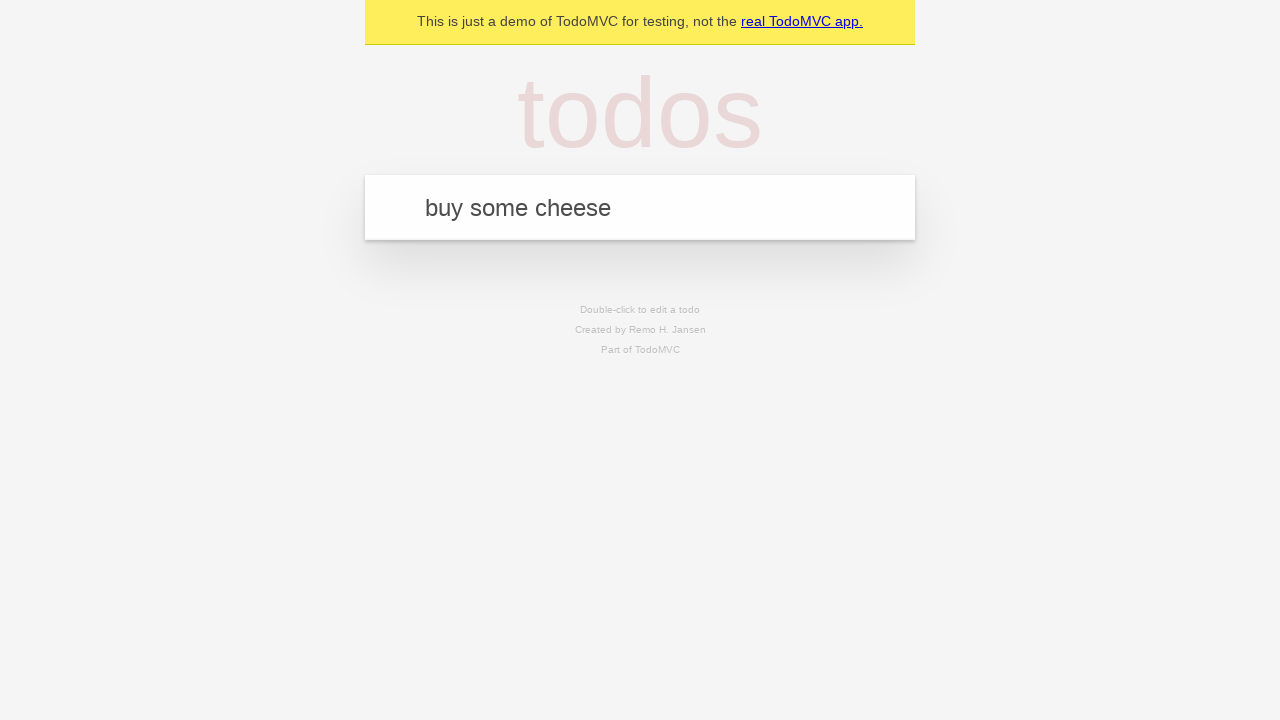

Pressed Enter to create first todo item on .new-todo
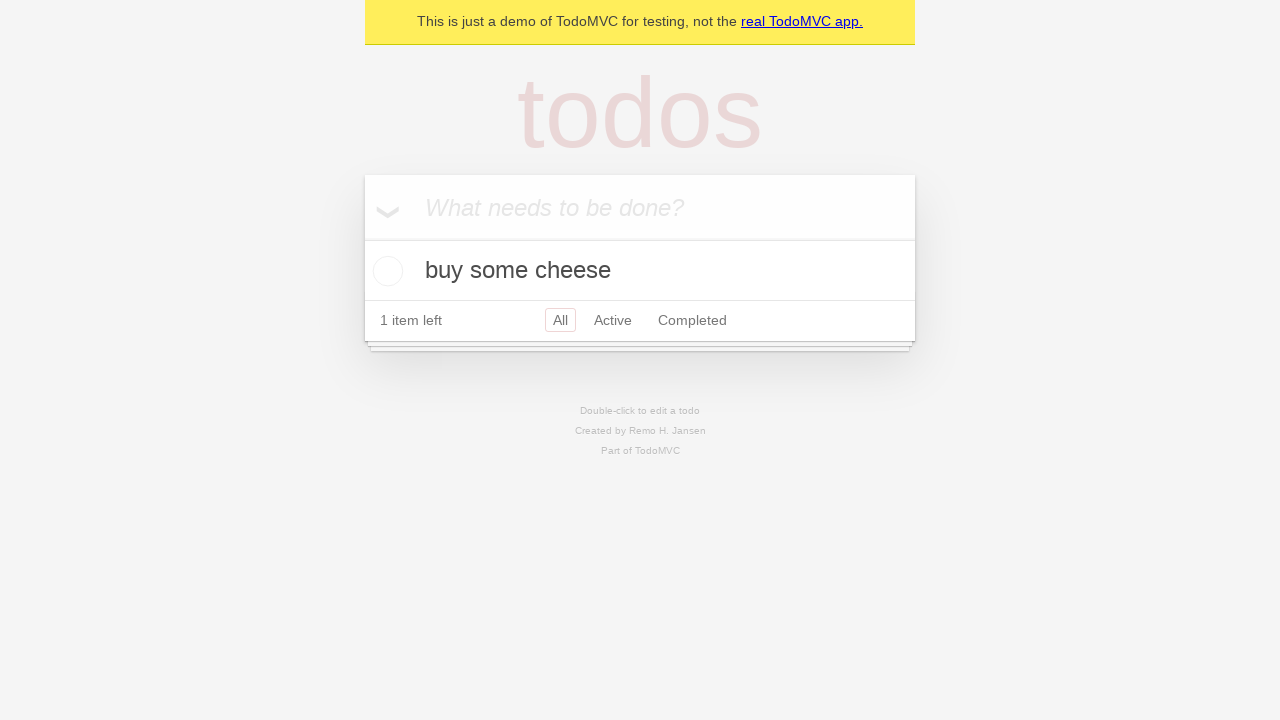

Filled new todo input with 'feed the cat' on .new-todo
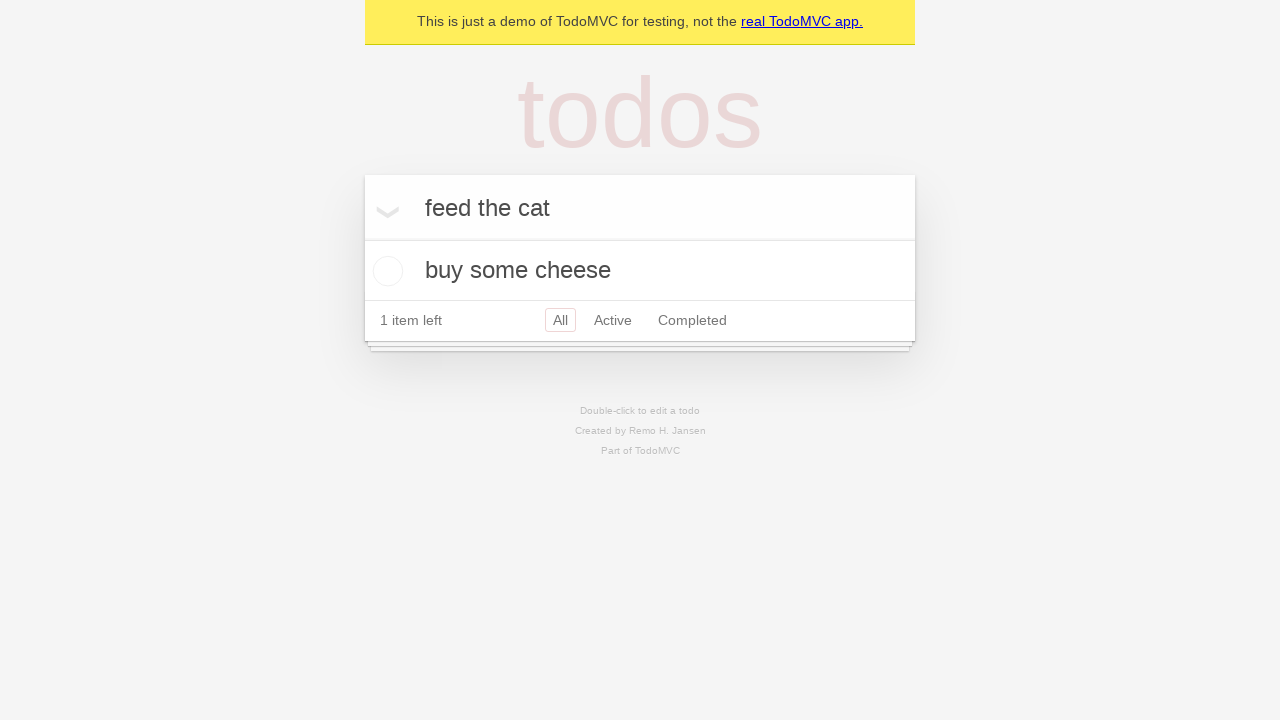

Pressed Enter to create second todo item on .new-todo
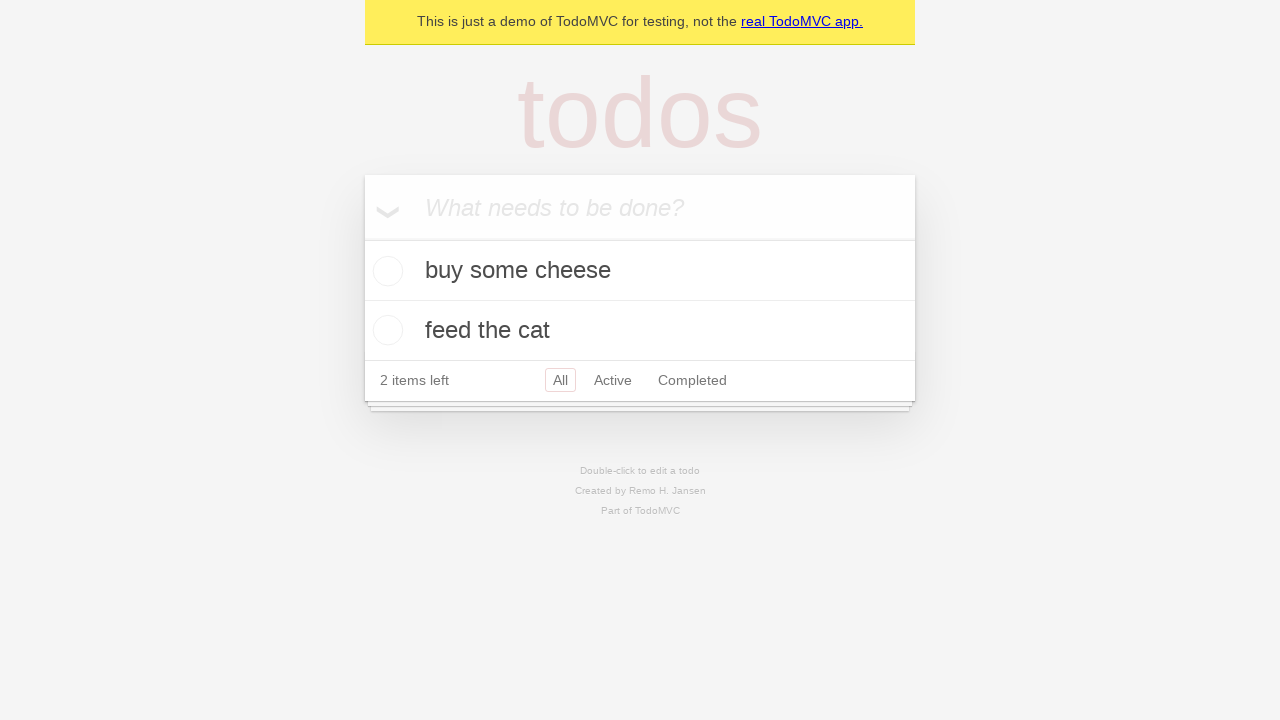

Filled new todo input with 'book a doctors appointment' on .new-todo
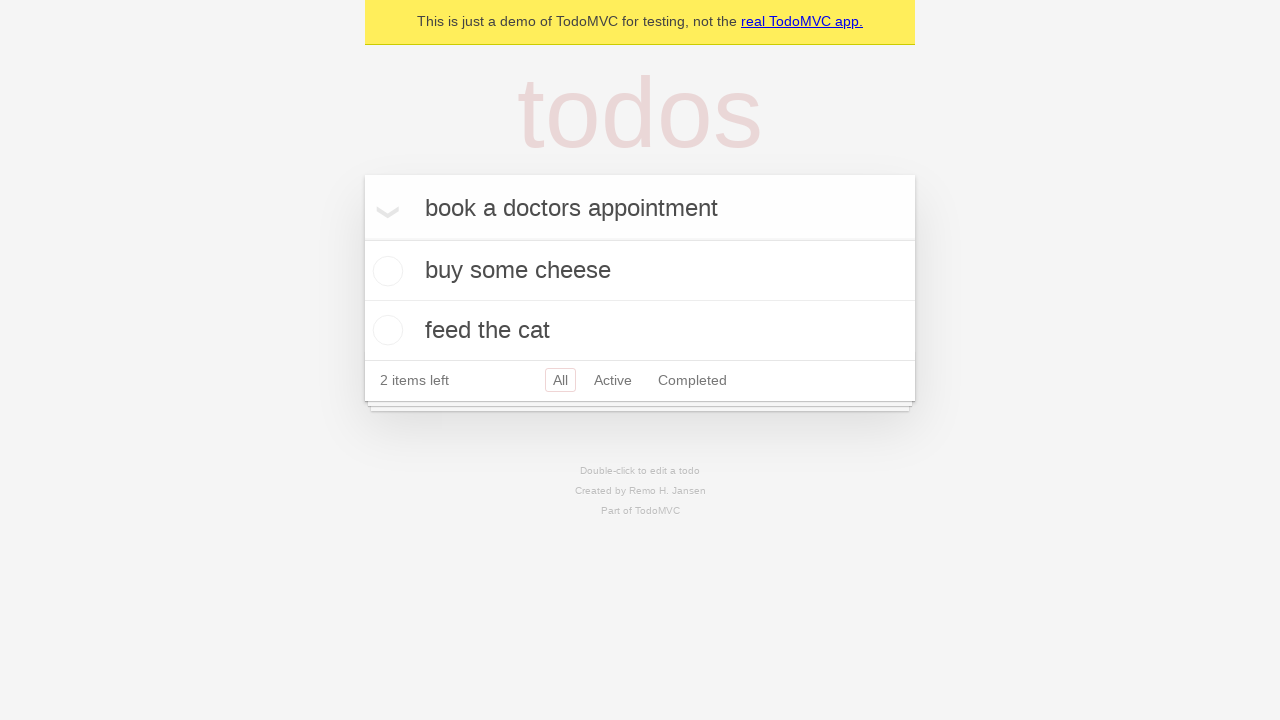

Pressed Enter to create third todo item on .new-todo
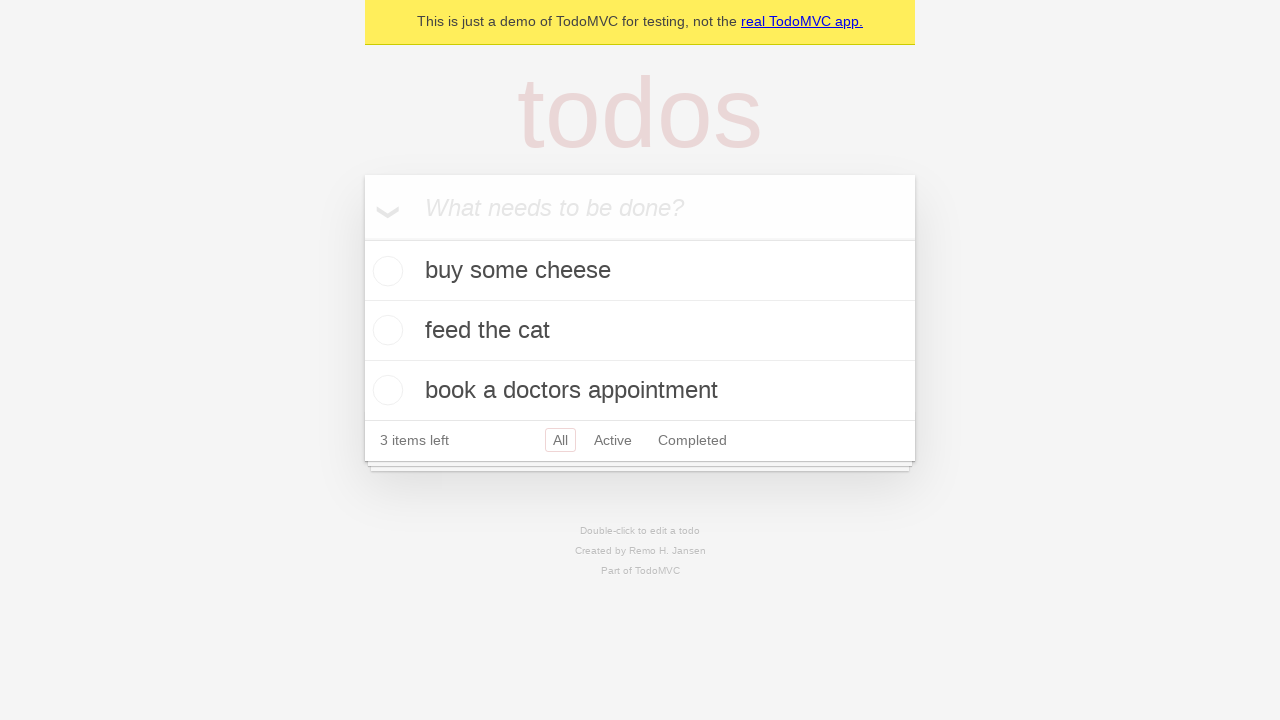

Double-clicked second todo item to enter edit mode at (640, 331) on .todo-list li >> nth=1
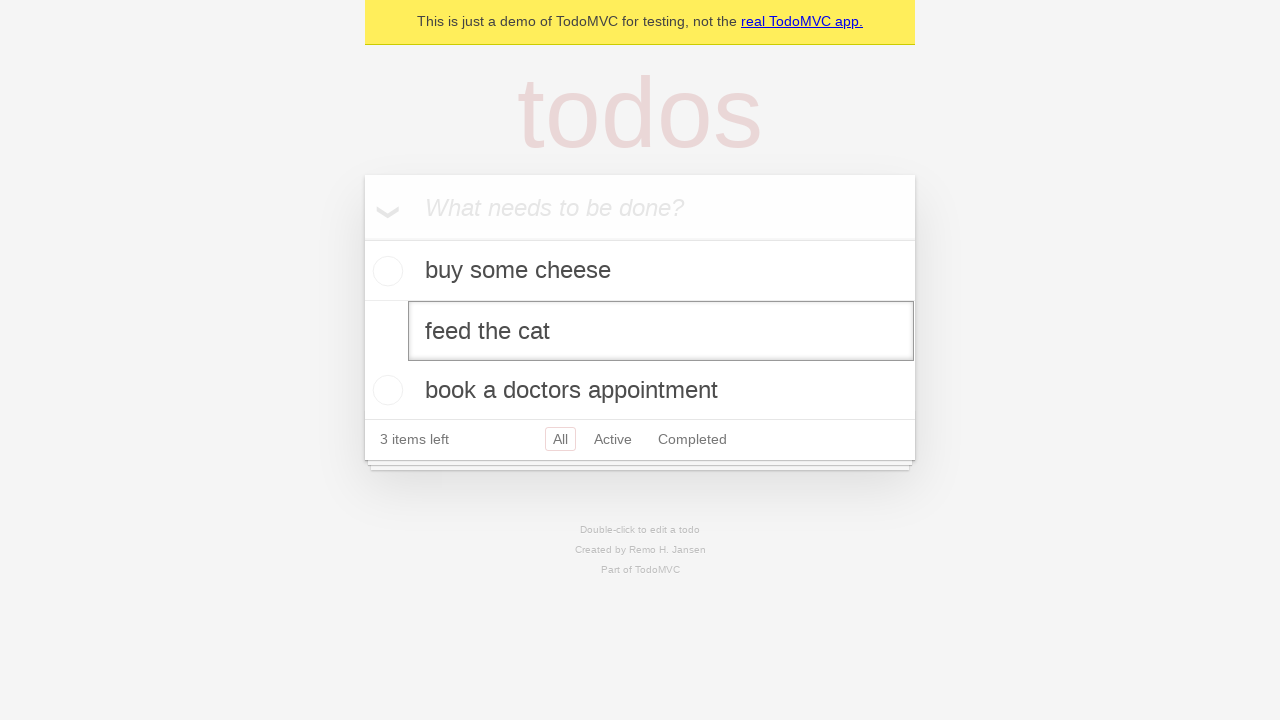

Cleared the text in the edit field on .todo-list li >> nth=1 >> .edit
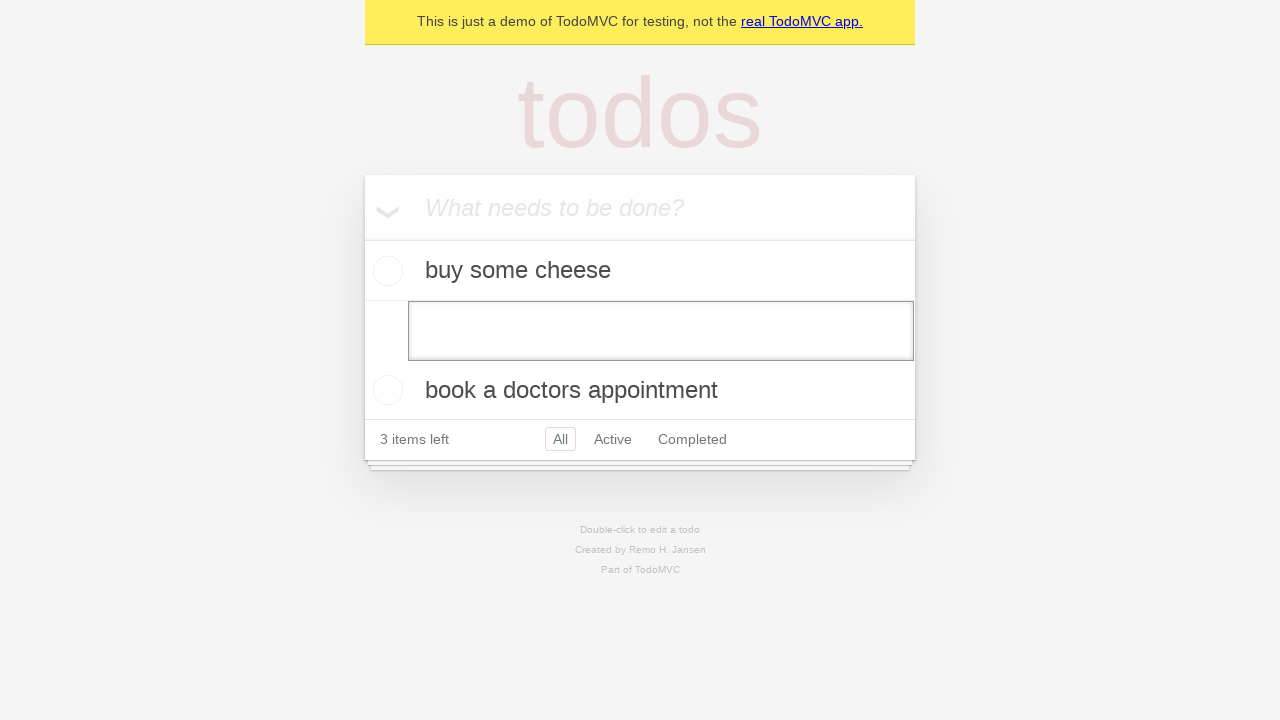

Pressed Enter to confirm empty text and remove the todo item on .todo-list li >> nth=1 >> .edit
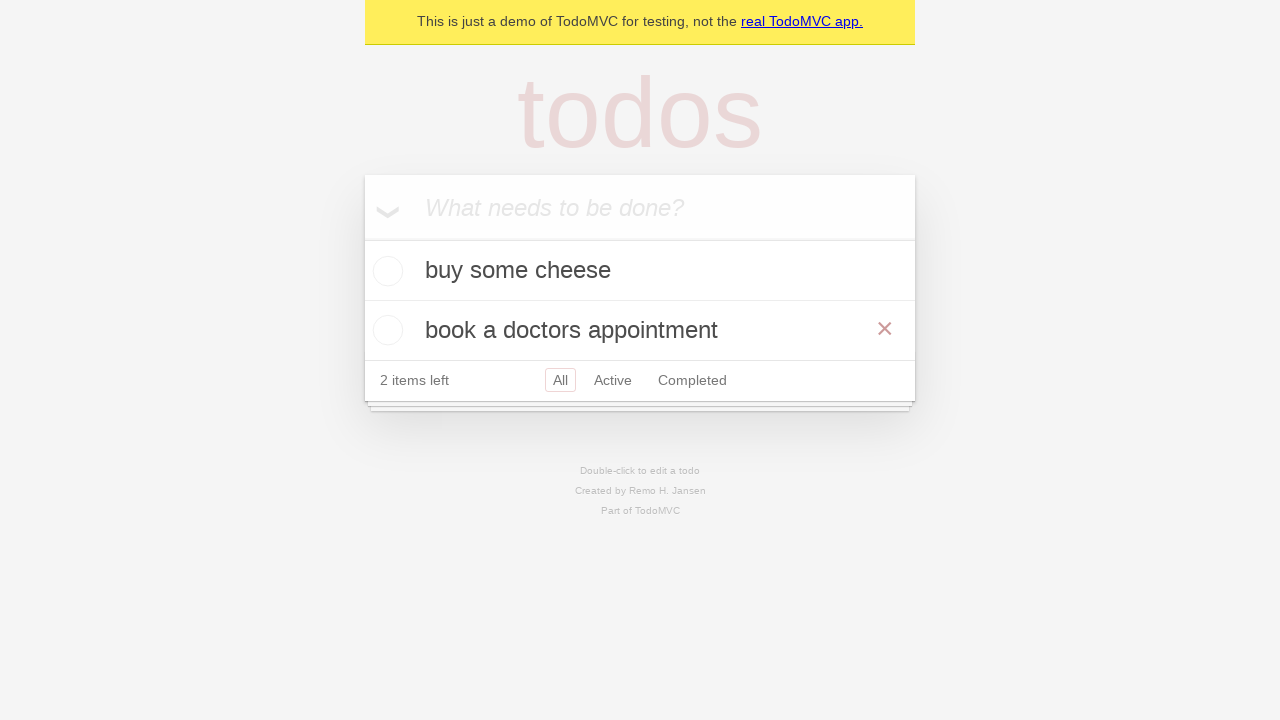

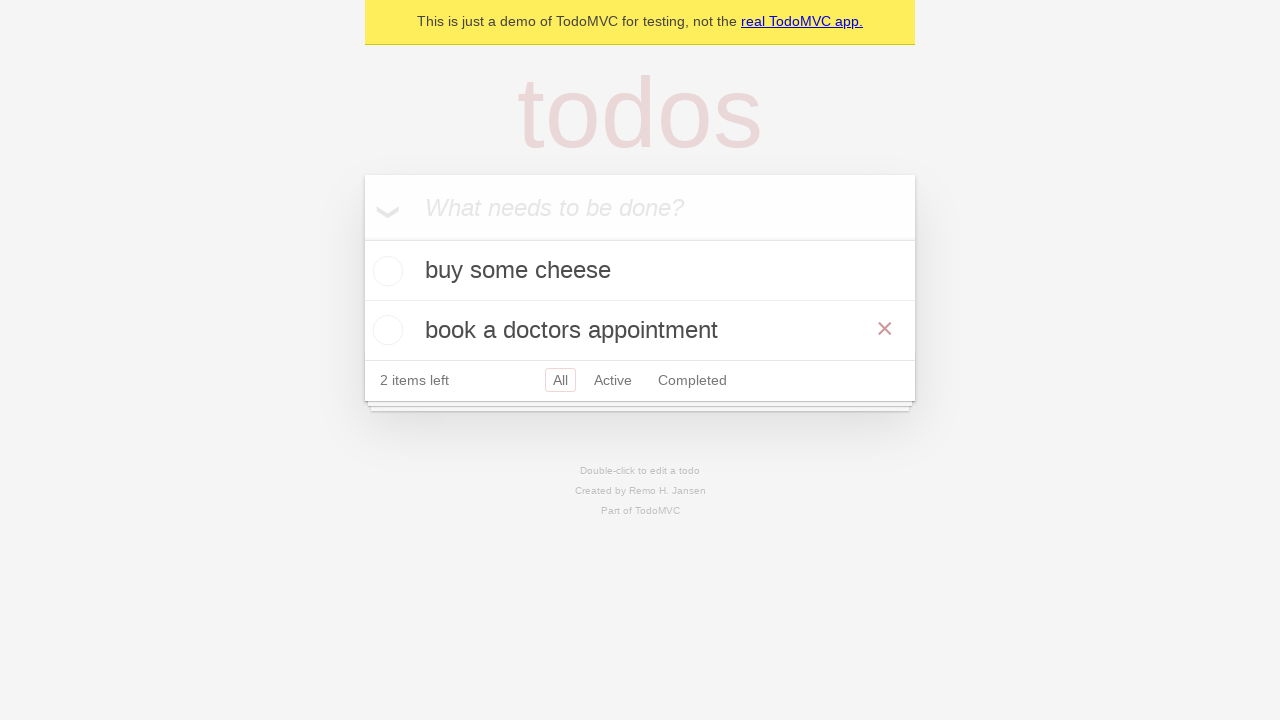